Tests a page with delayed element loading by waiting for a verify button to become clickable, clicking it, and verifying the success message

Starting URL: http://suninjuly.github.io/wait2.html

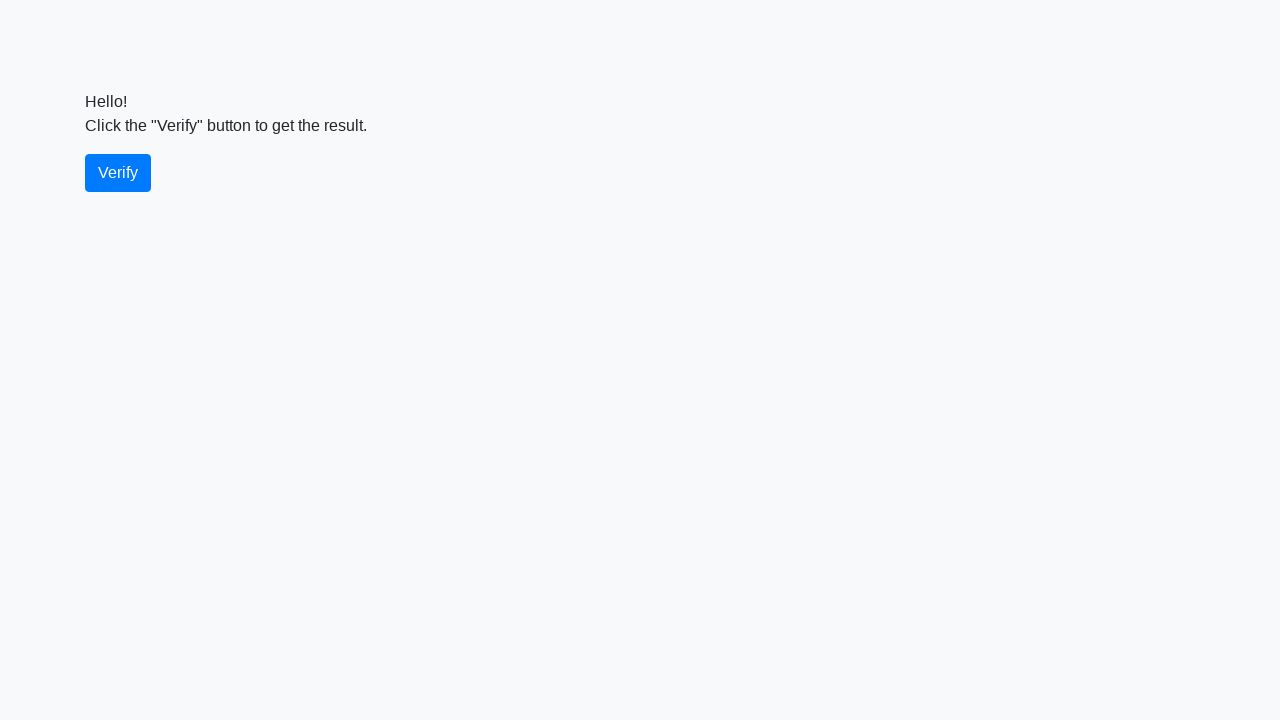

Waited for verify button to become visible
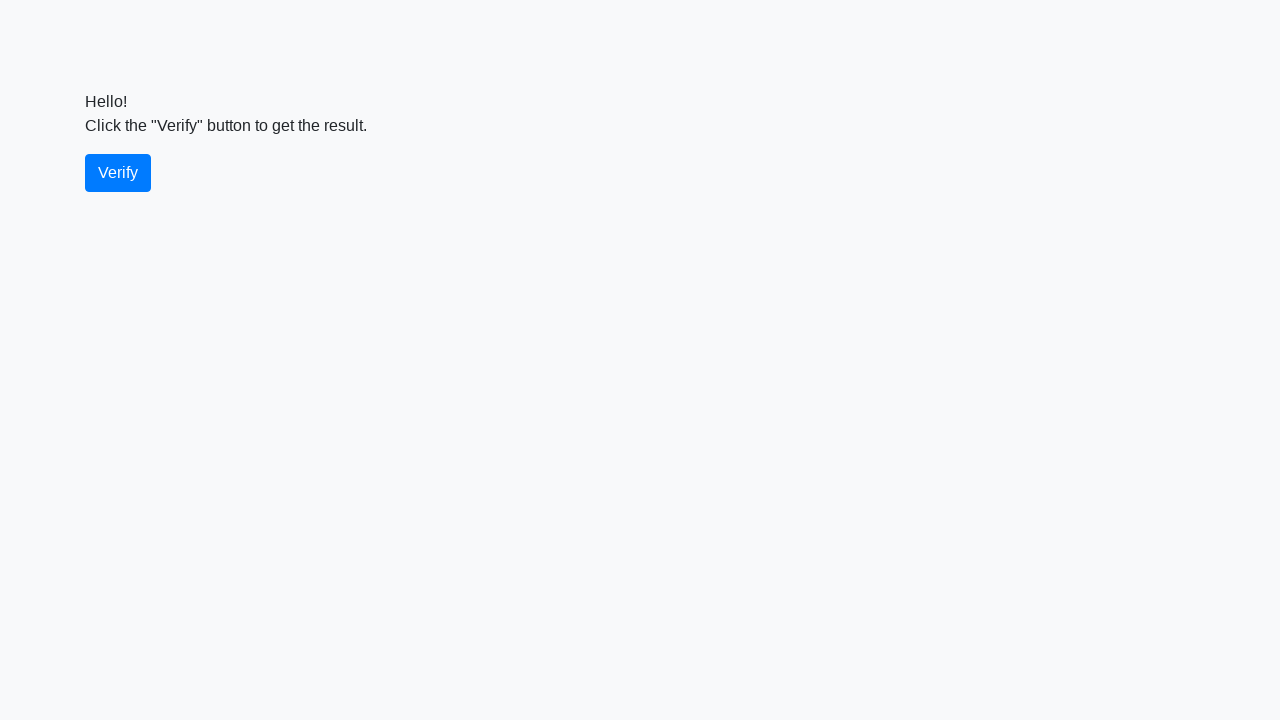

Clicked the verify button at (118, 173) on #verify
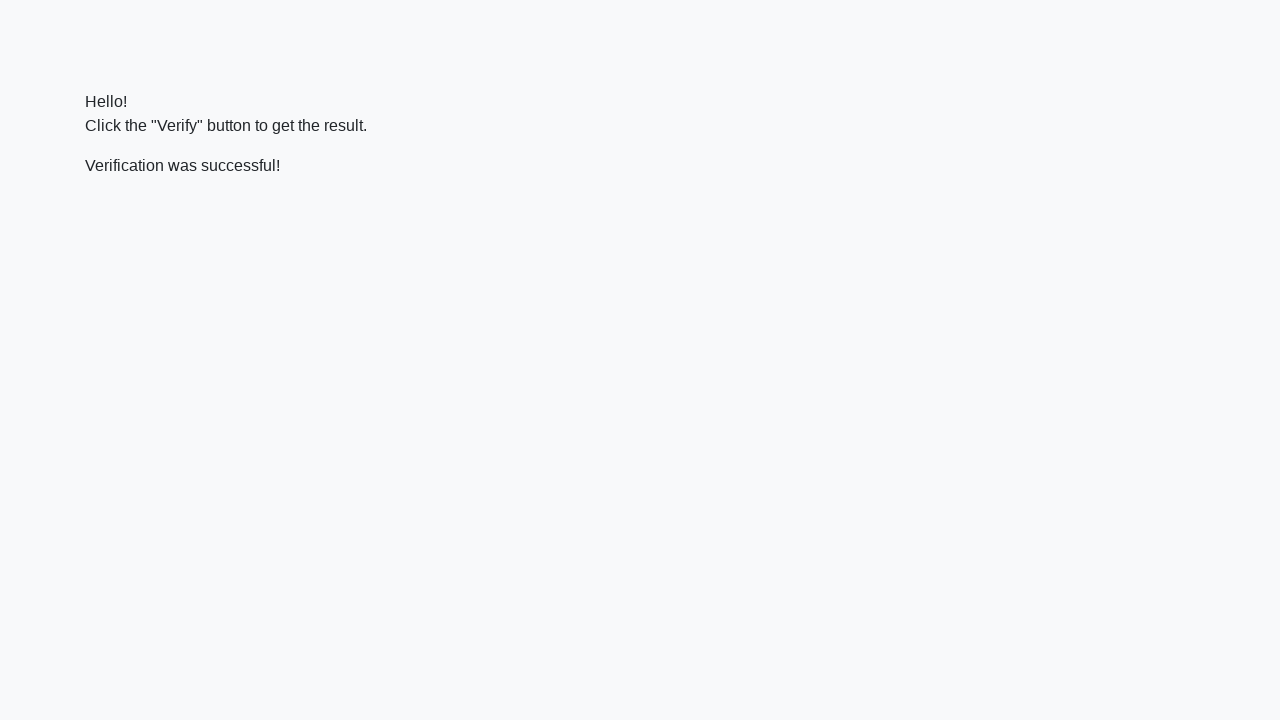

Located the verify message element
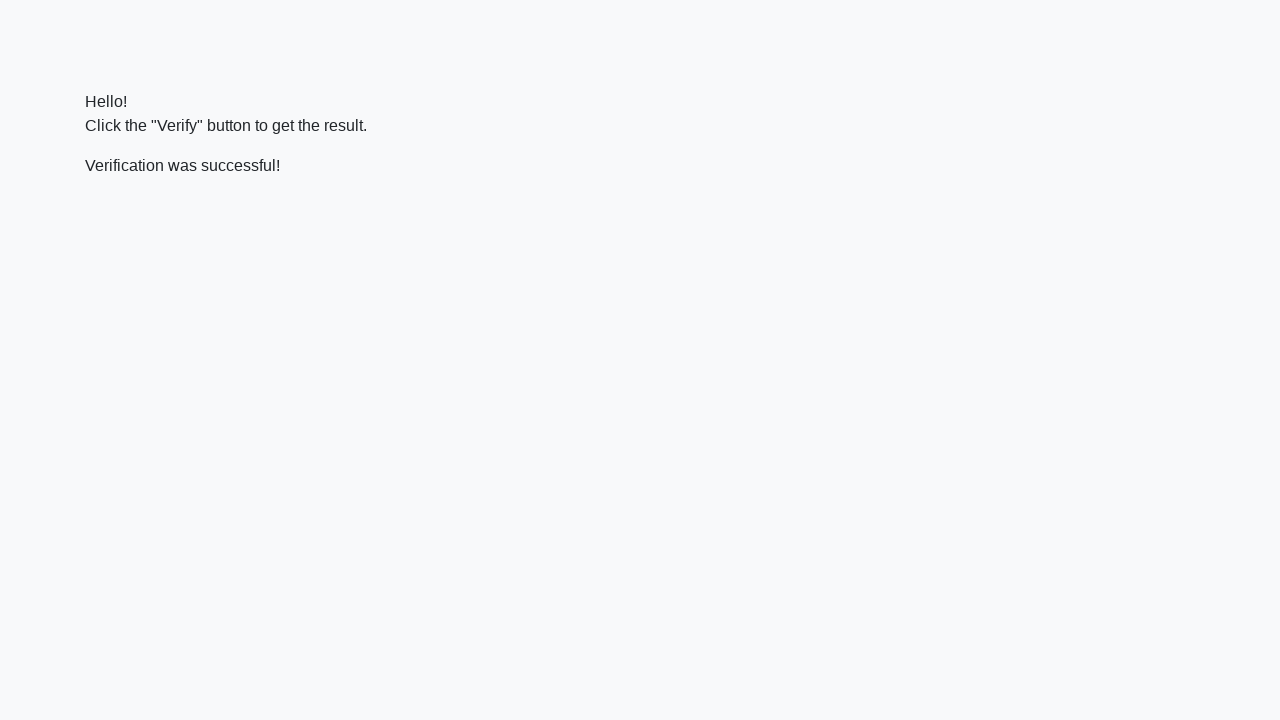

Waited for success message to become visible
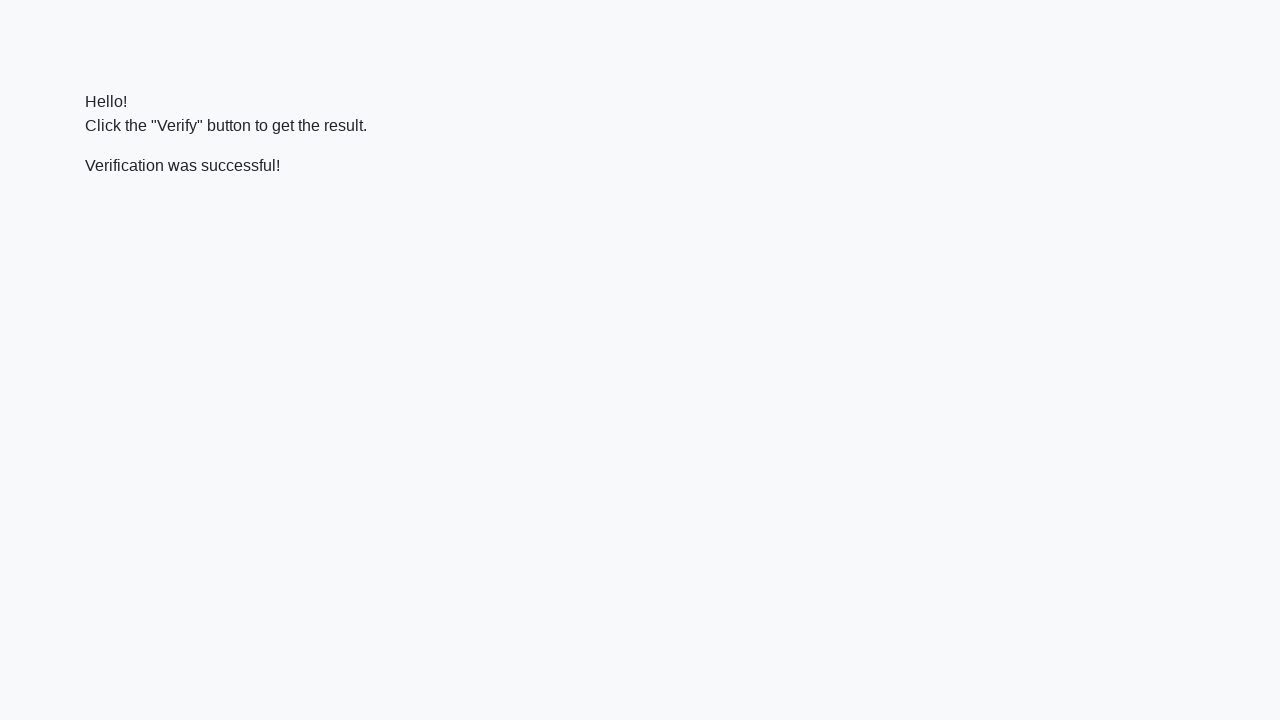

Verified that success message contains 'successful'
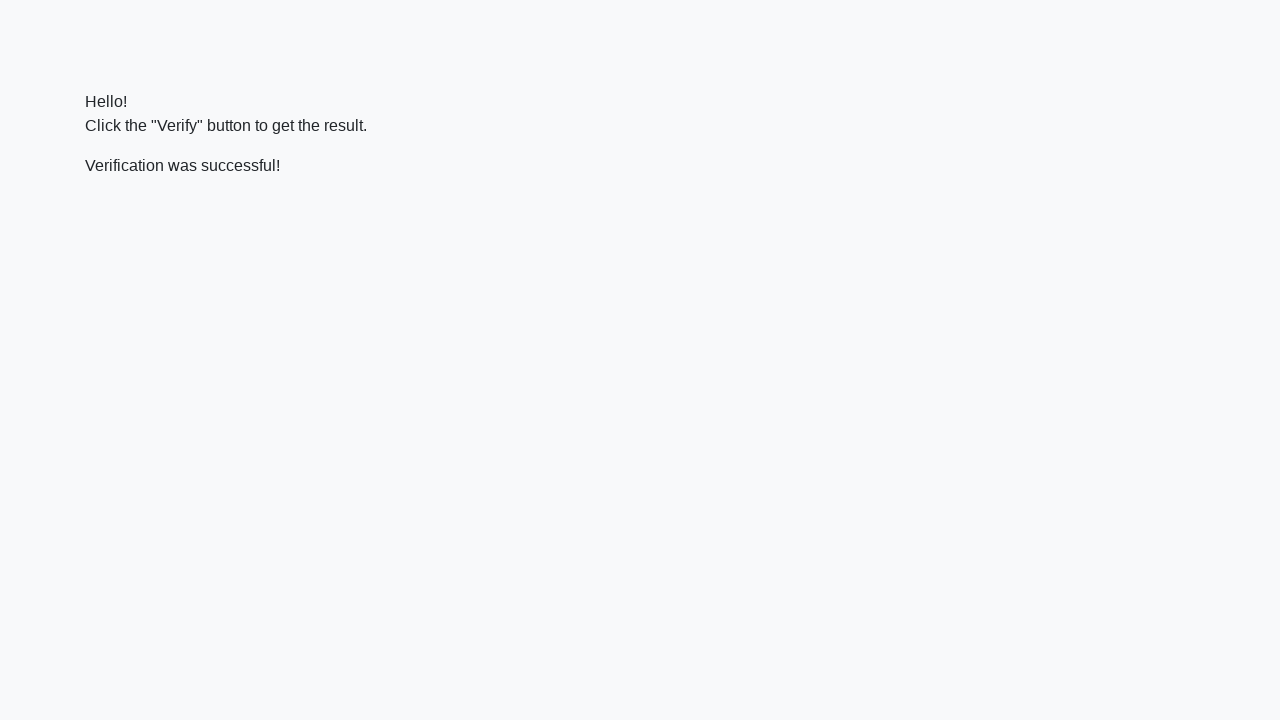

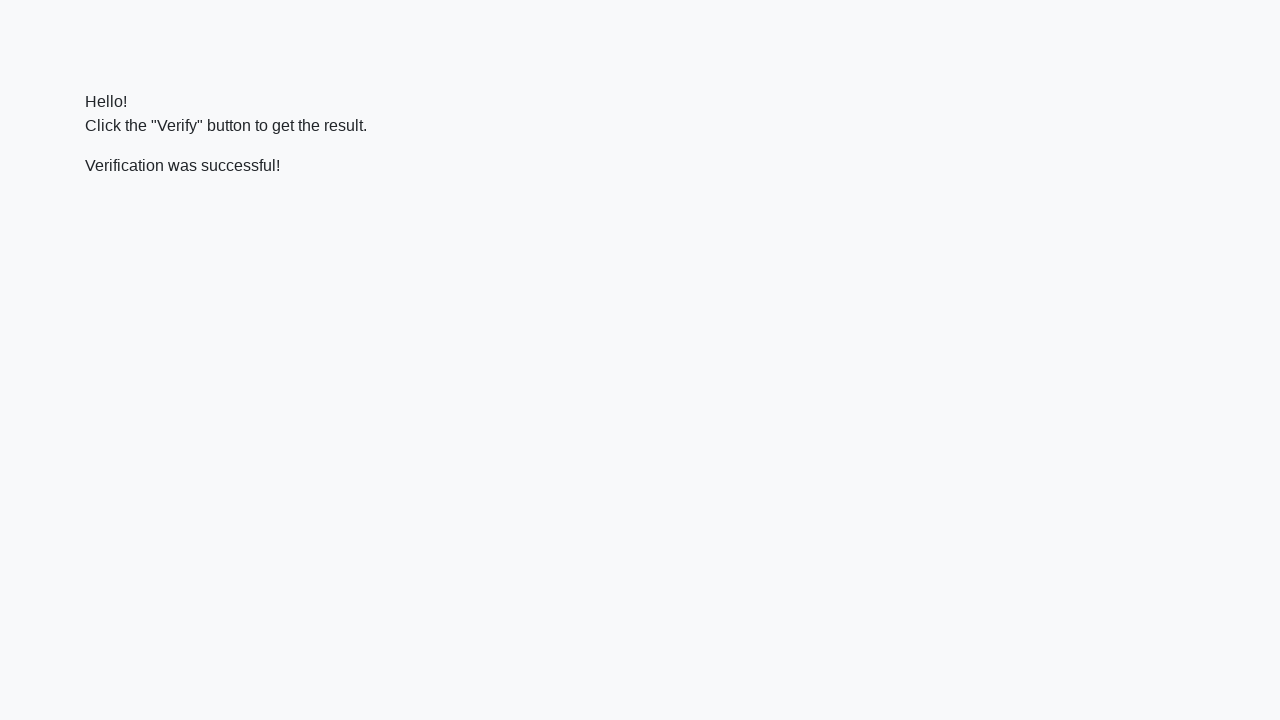